Tests navigation by clicking a link with calculated text, then fills out a form with personal information (first name, last name, city, country) and submits it

Starting URL: http://suninjuly.github.io/find_link_text

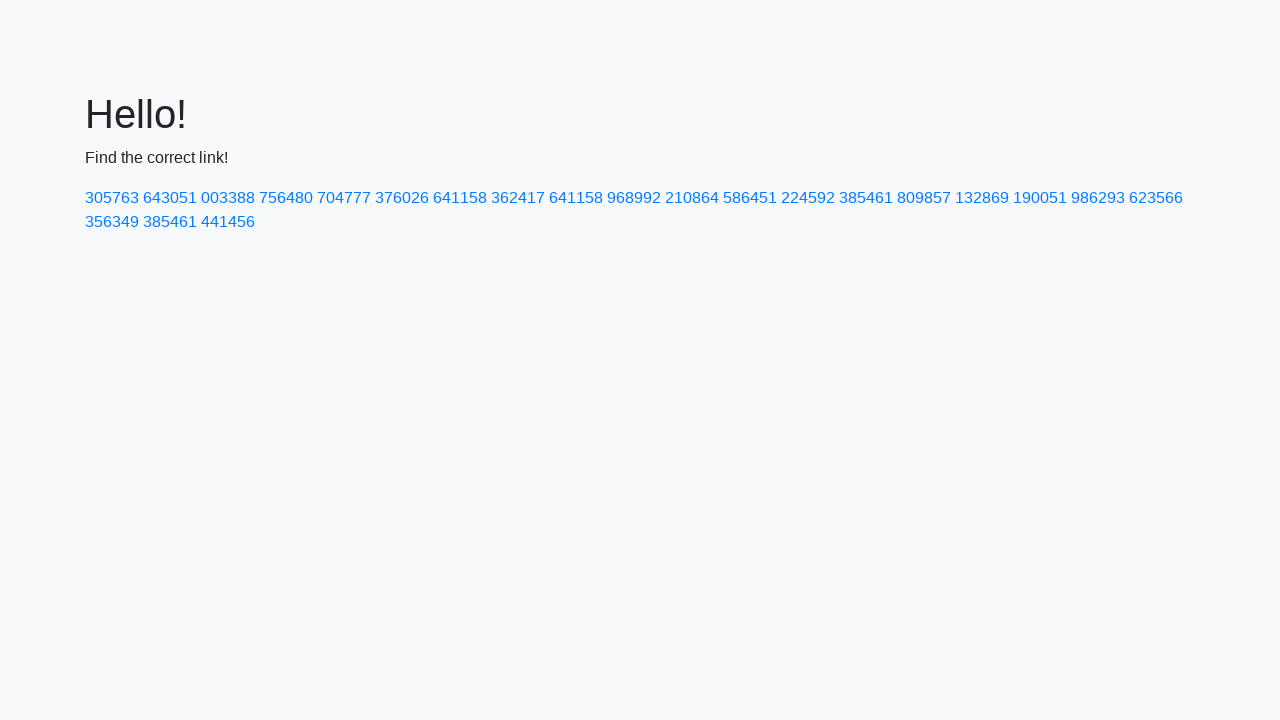

Clicked link with calculated text '224592' at (808, 198) on a:text-is('224592')
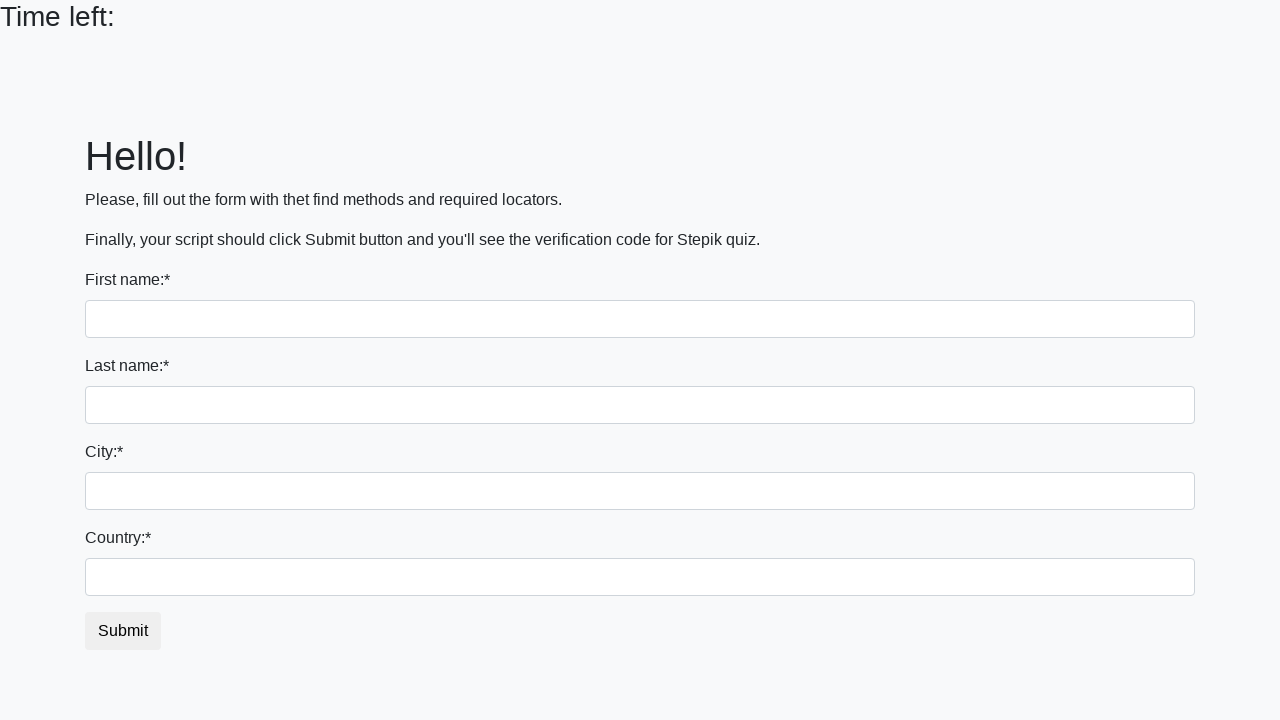

Filled first name field with 'Ivan' on input
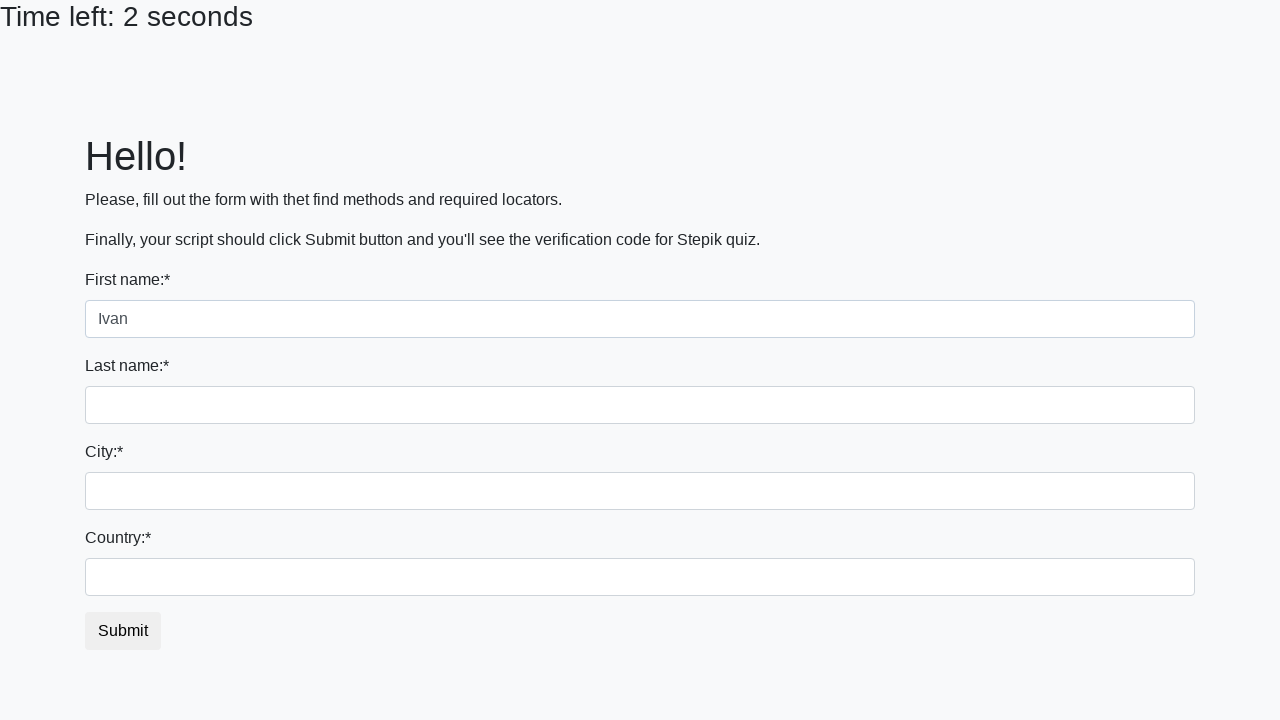

Filled last name field with 'Petrov' on input[name='last_name']
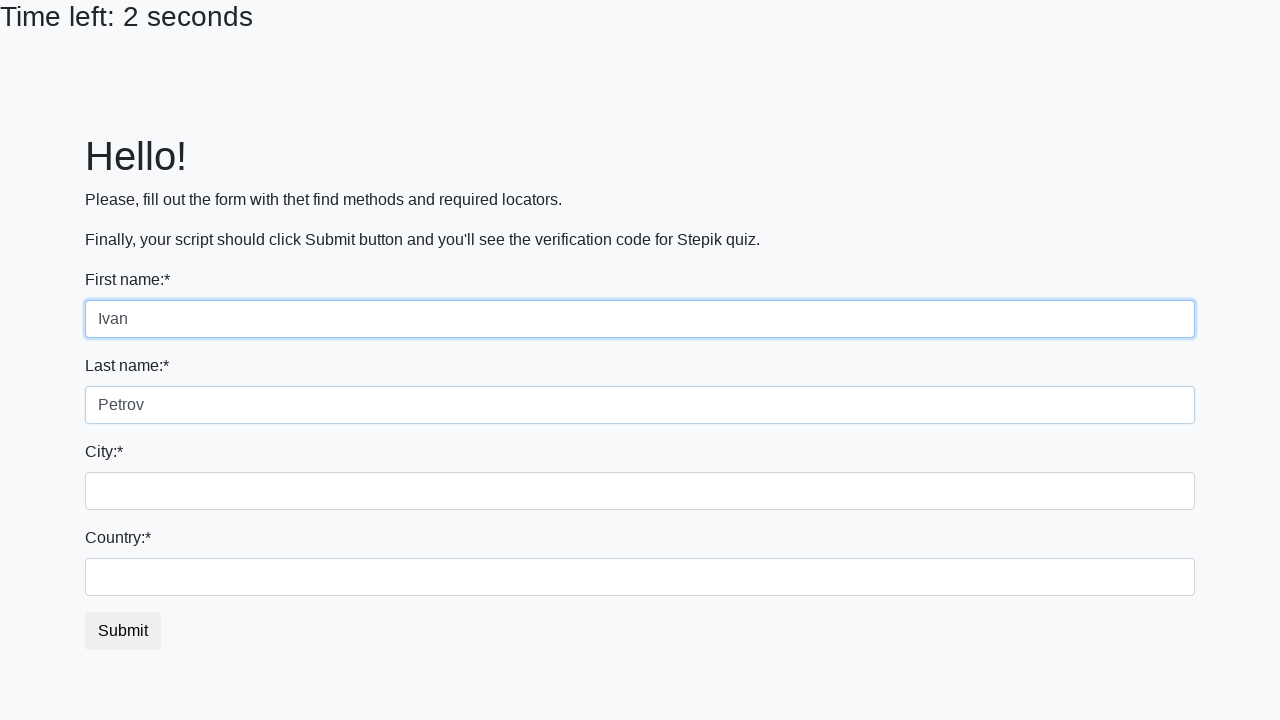

Filled city field with 'Smolensk' on .form-control.city
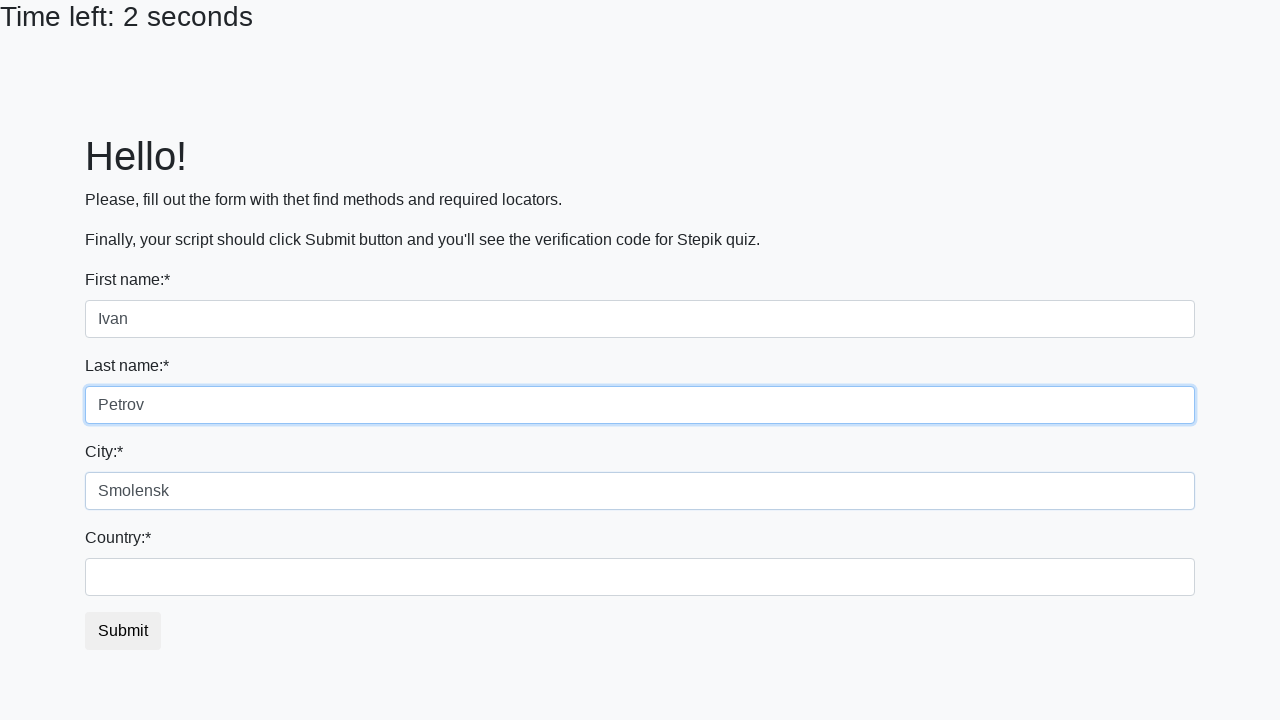

Filled country field with 'Russia' on #country
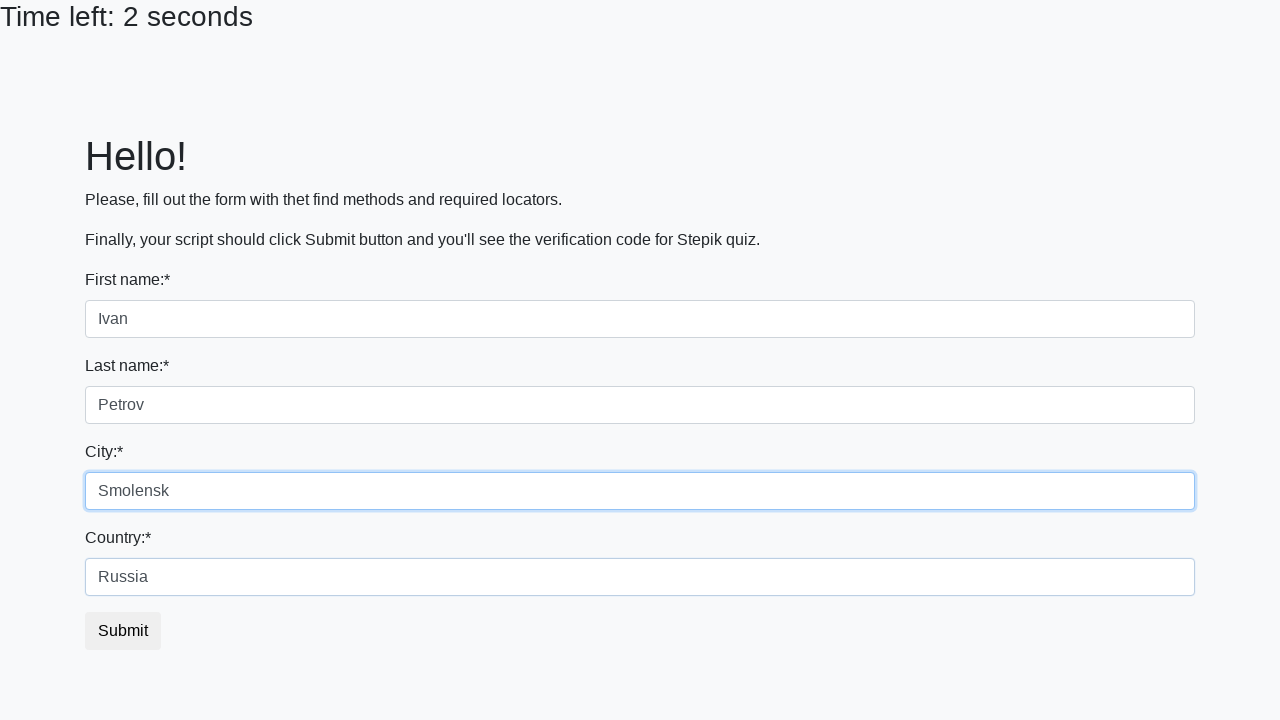

Clicked submit button to submit form at (123, 631) on button.btn
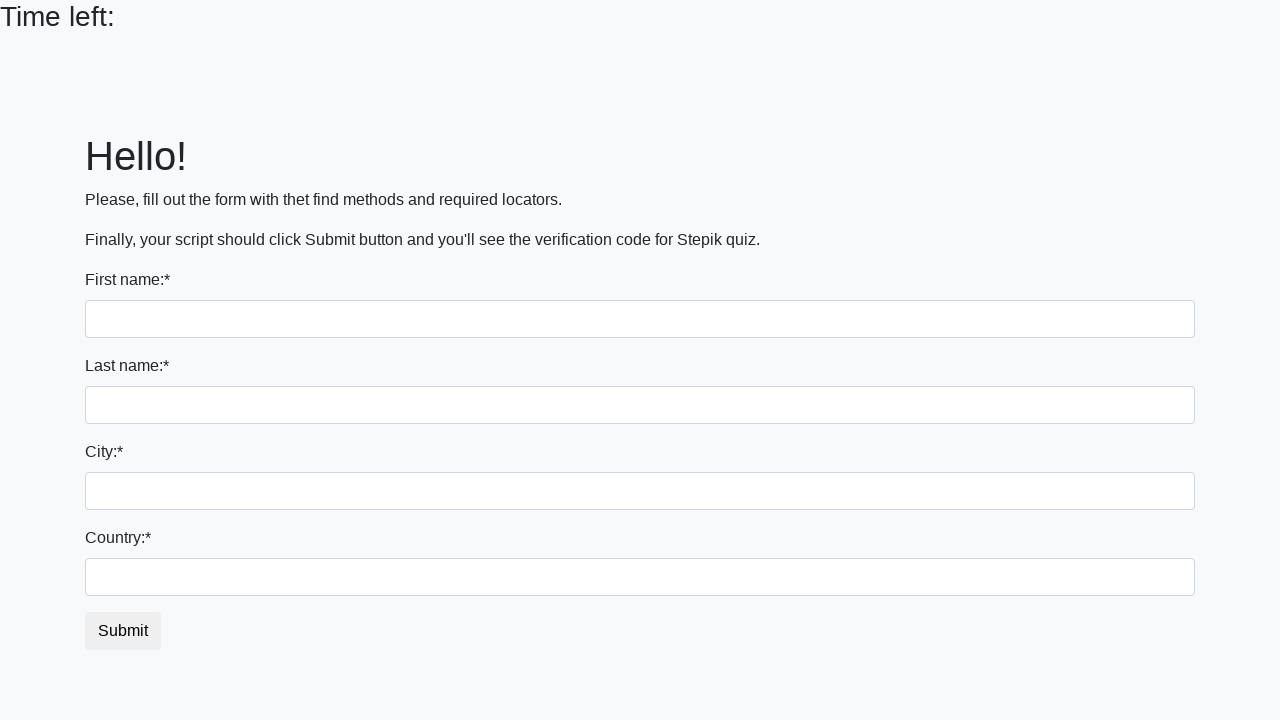

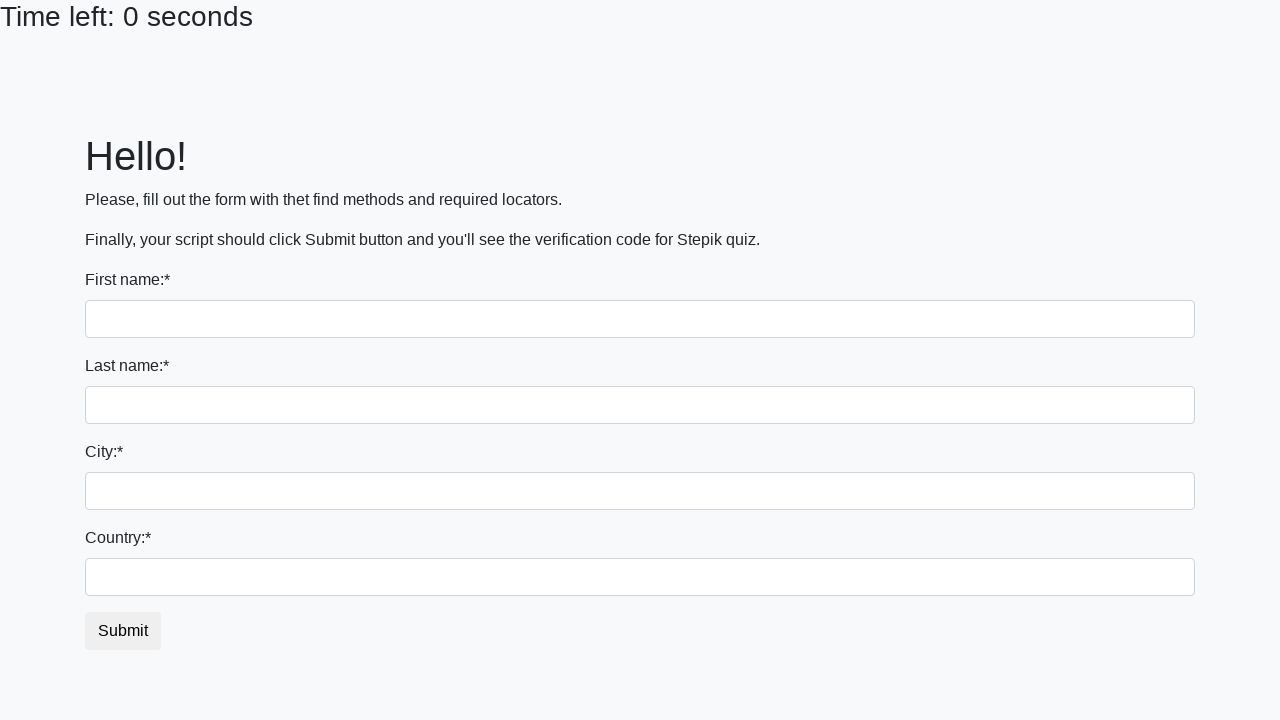